Tests a math puzzle form by extracting a value from an image attribute, calculating a result using a mathematical formula, filling the answer field, checking a checkbox, selecting a radio button, and submitting the form.

Starting URL: http://suninjuly.github.io/get_attribute.html

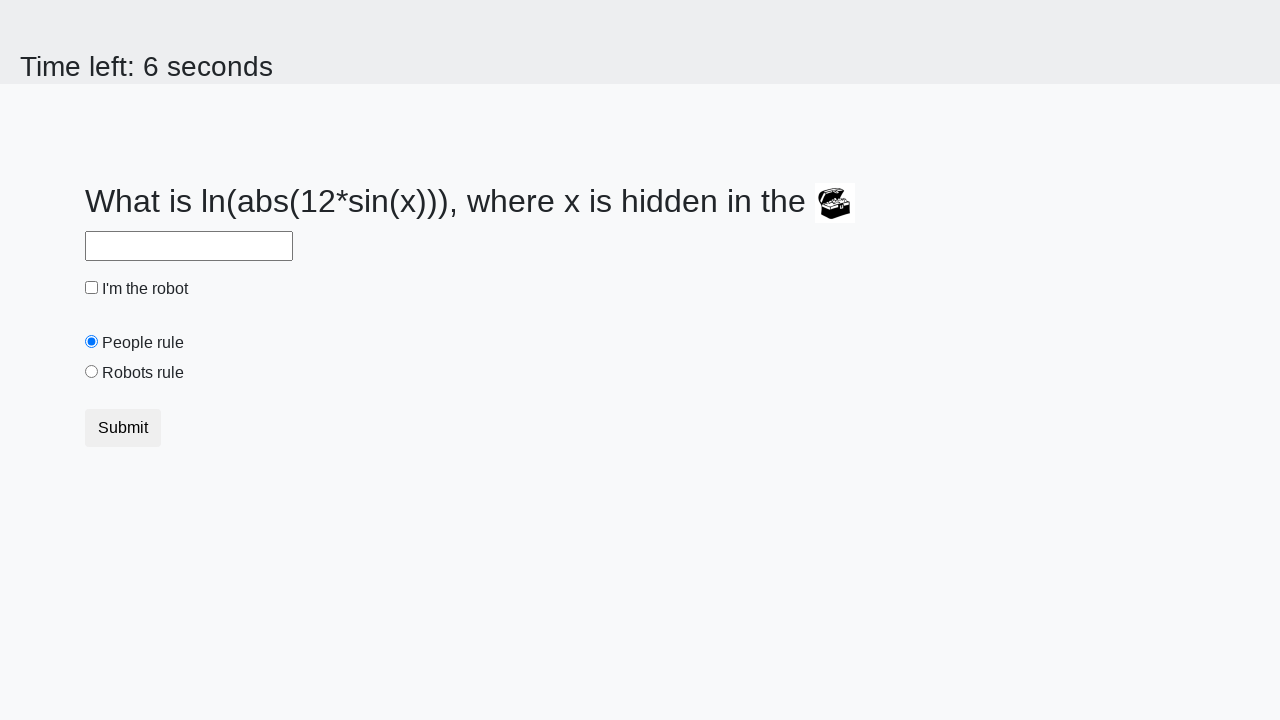

Located the image element on the page
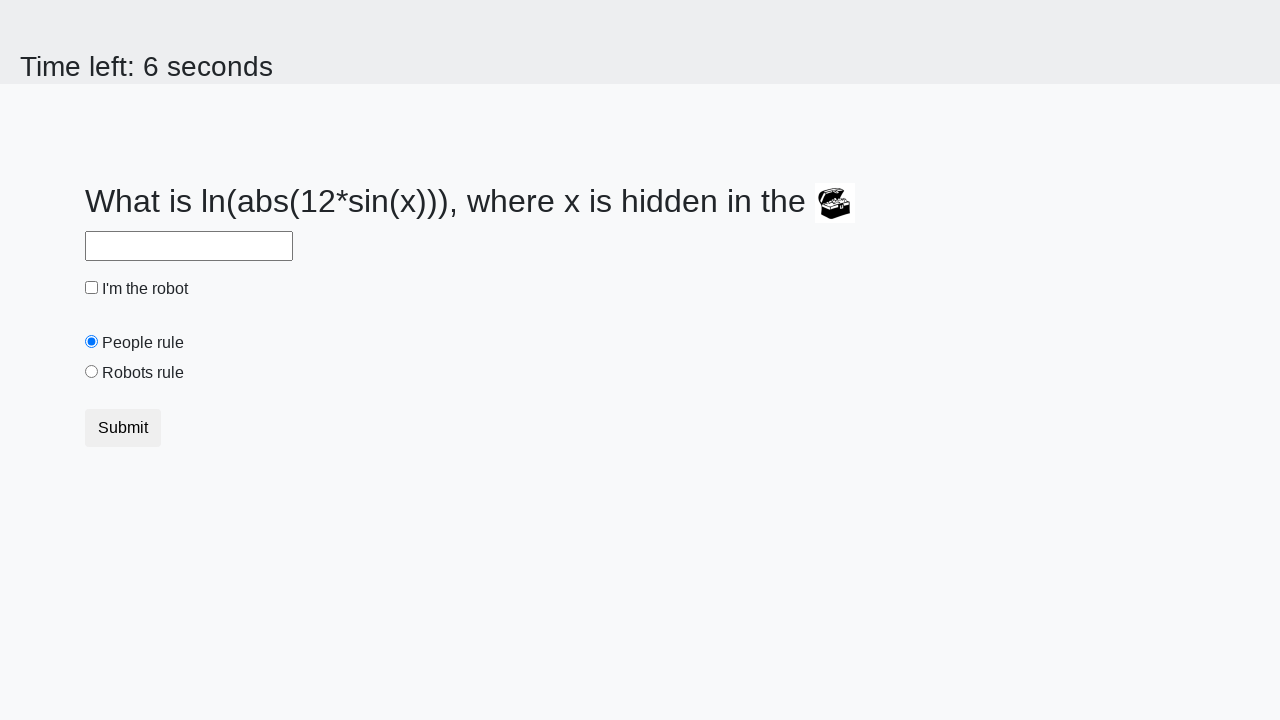

Extracted valuex attribute from image: 858
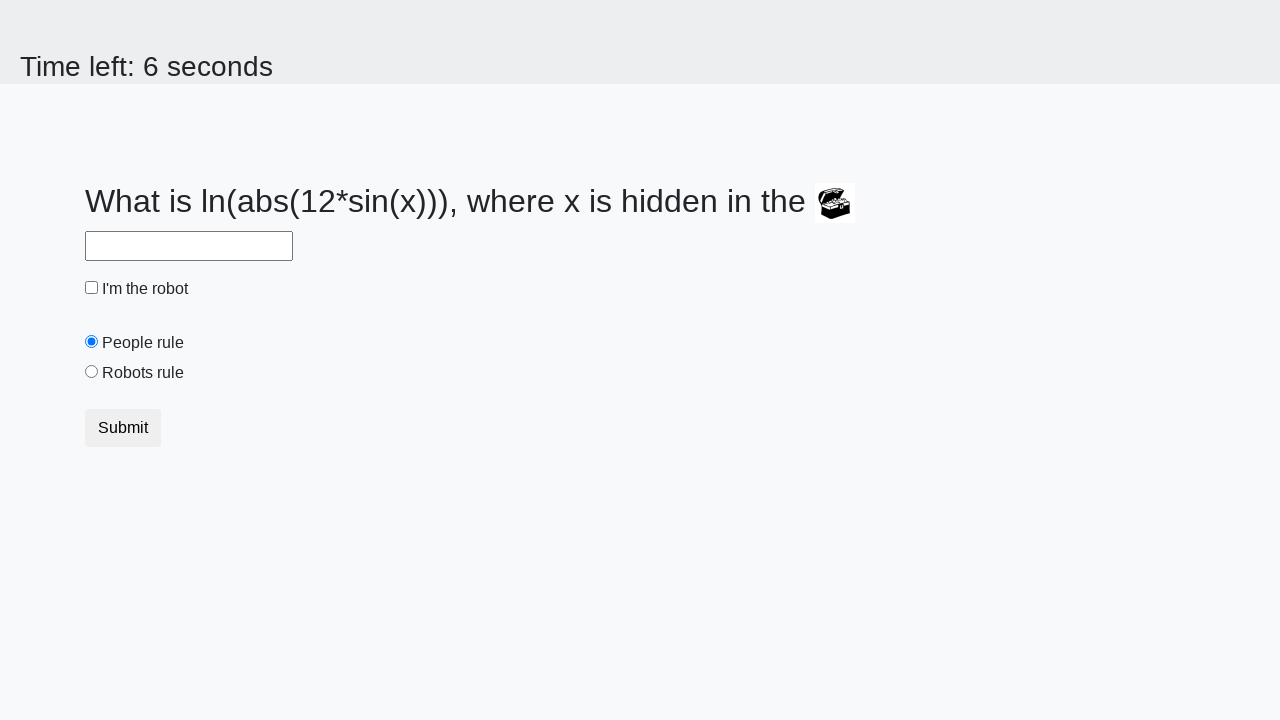

Calculated answer using formula: 1.40135082248742
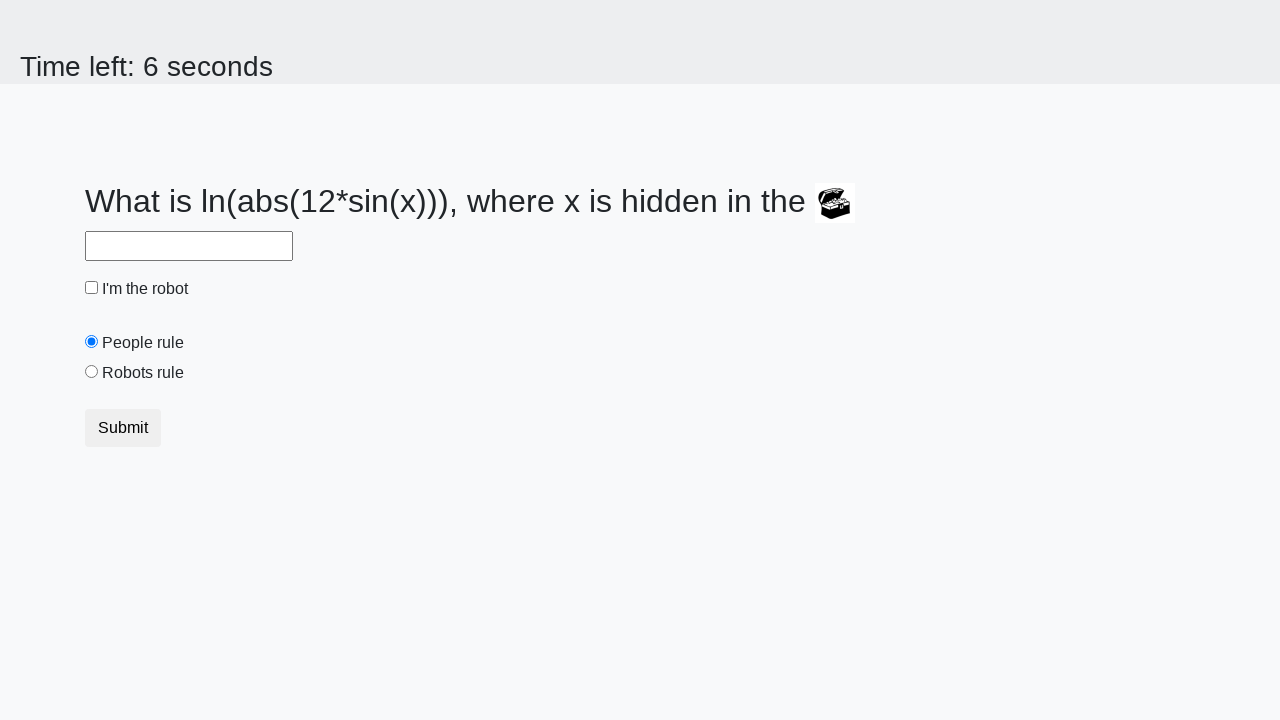

Filled answer field with calculated value: 1.40135082248742 on #answer
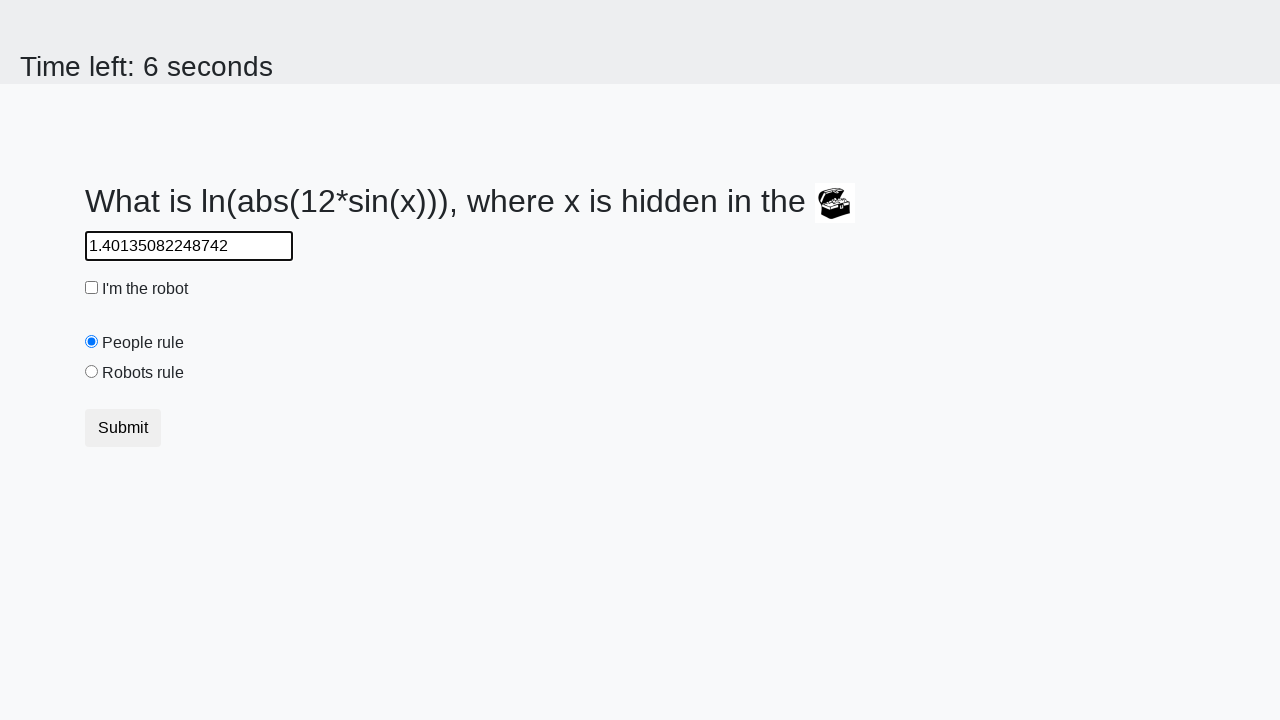

Checked the robot checkbox at (92, 288) on #robotCheckbox
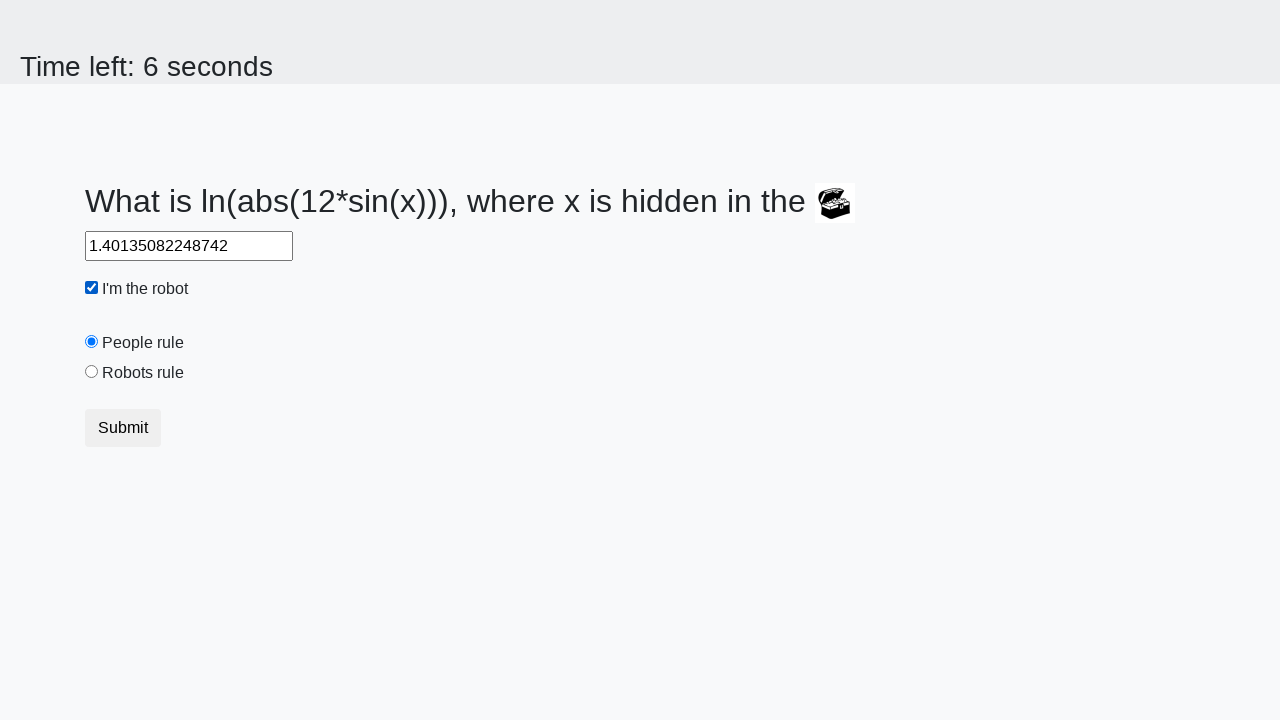

Selected the robots rule radio button at (92, 372) on #robotsRule
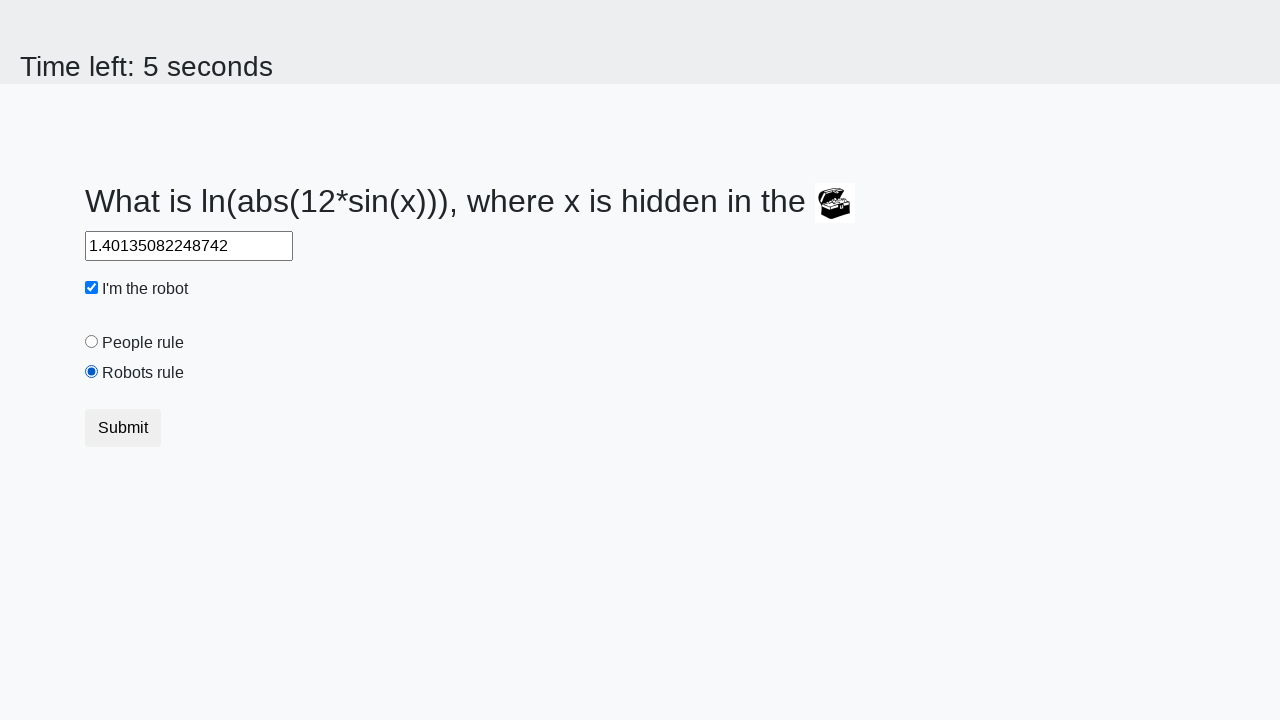

Clicked the submit button at (123, 428) on .btn
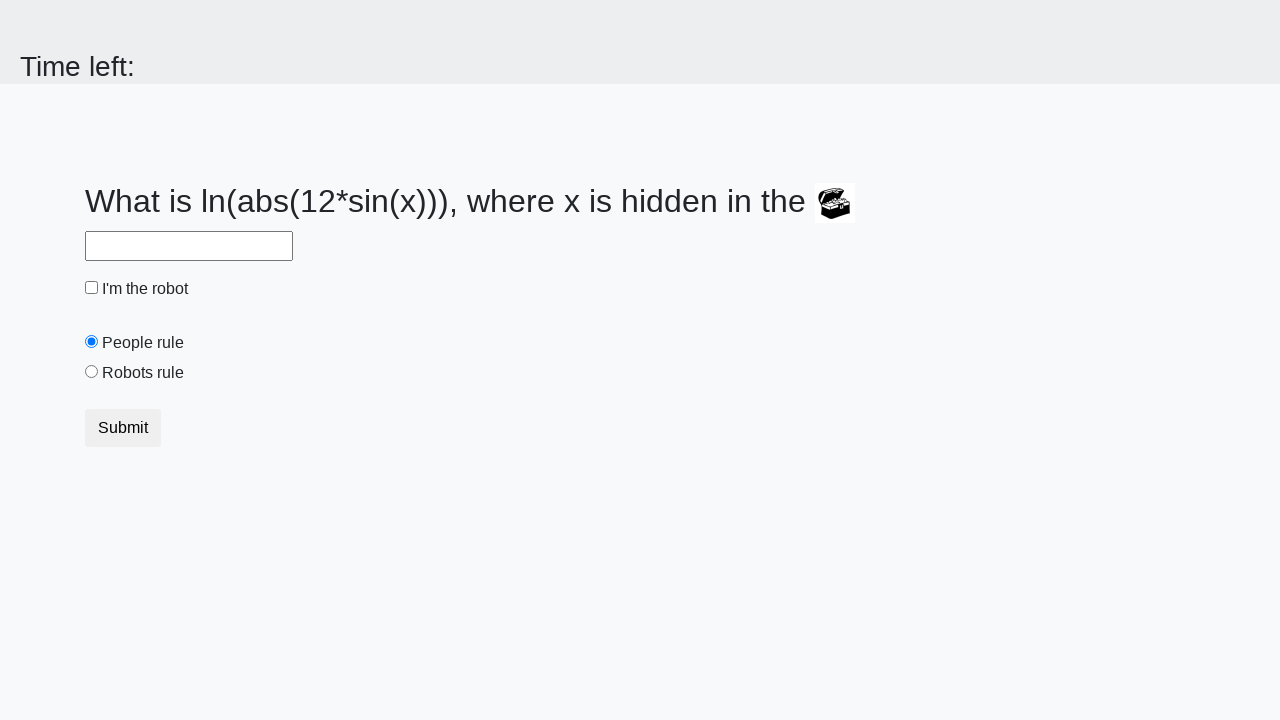

Set up alert handler to accept dialogs
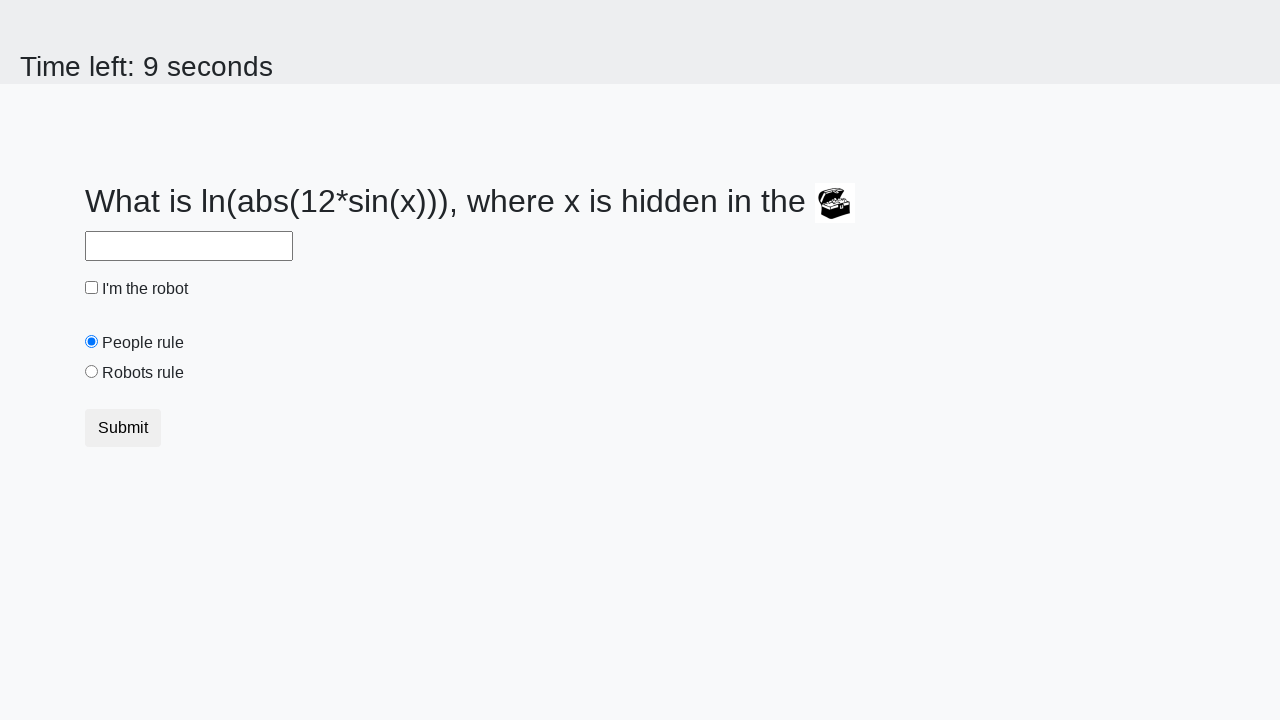

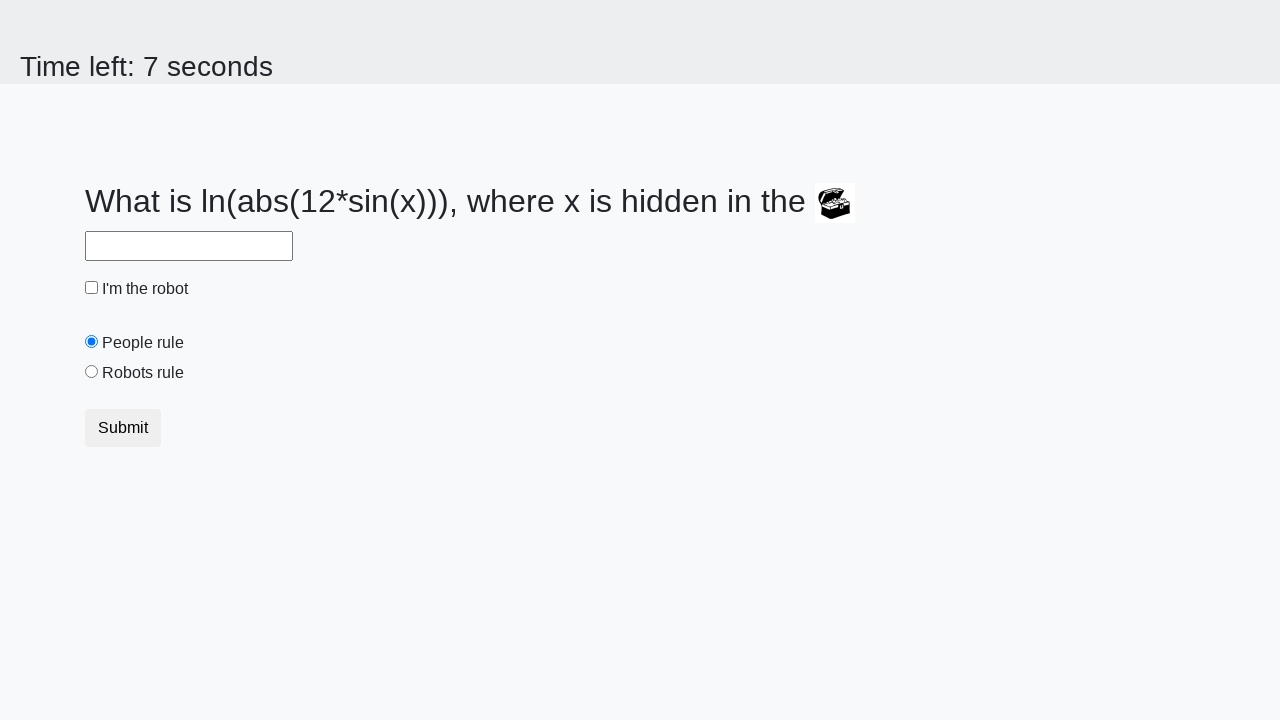